Tests that checkbox and label are hidden when a todo item is being edited

Starting URL: https://demo.playwright.dev/todomvc

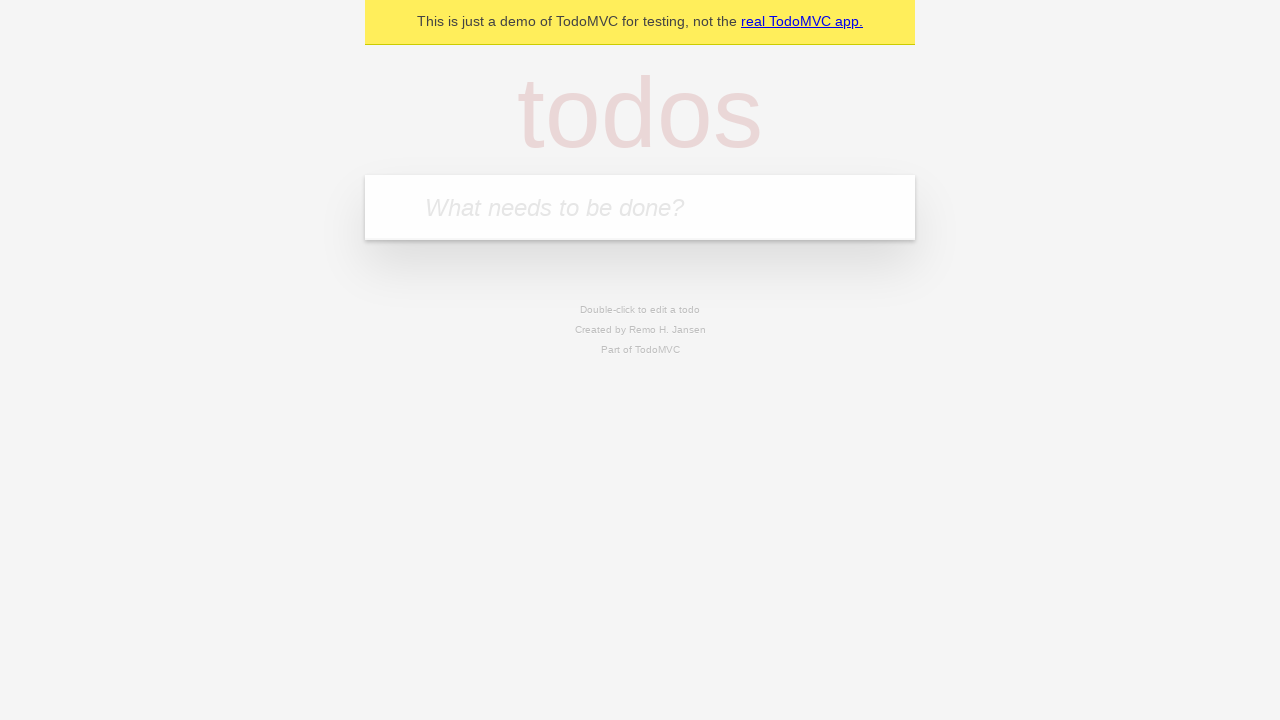

Filled todo input with 'buy some cheese' on internal:attr=[placeholder="What needs to be done?"i]
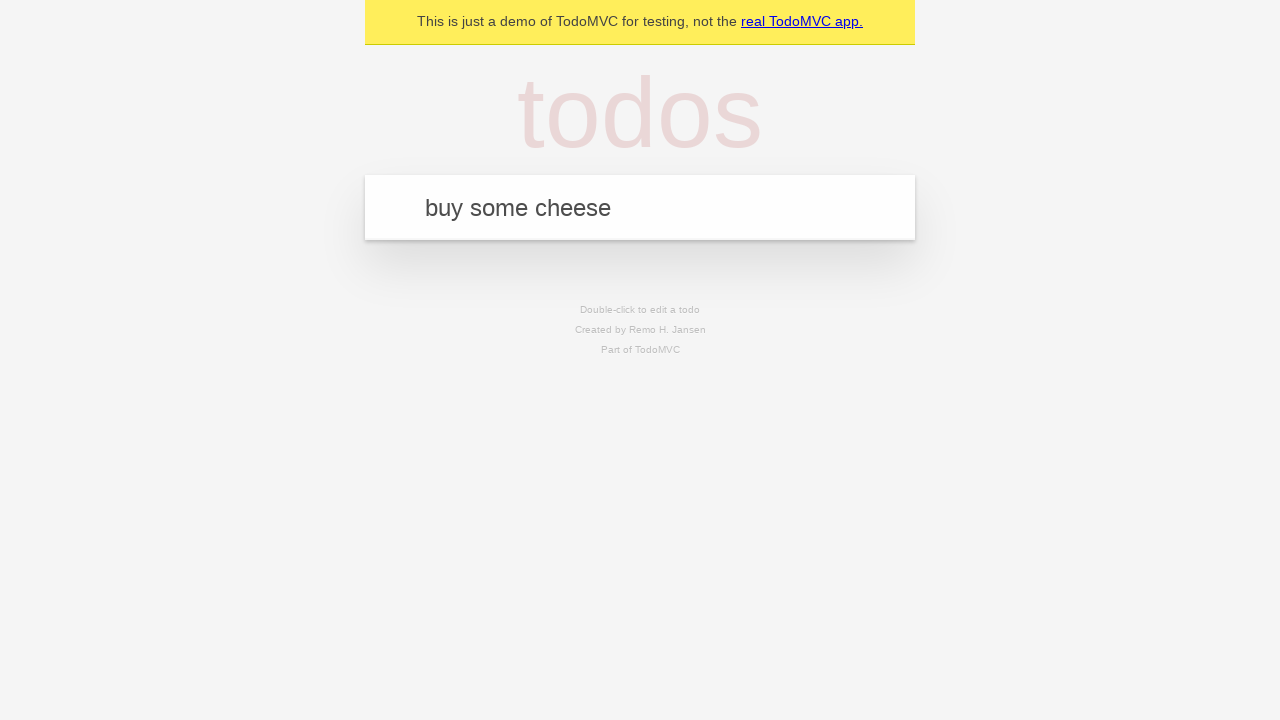

Pressed Enter to create first todo item on internal:attr=[placeholder="What needs to be done?"i]
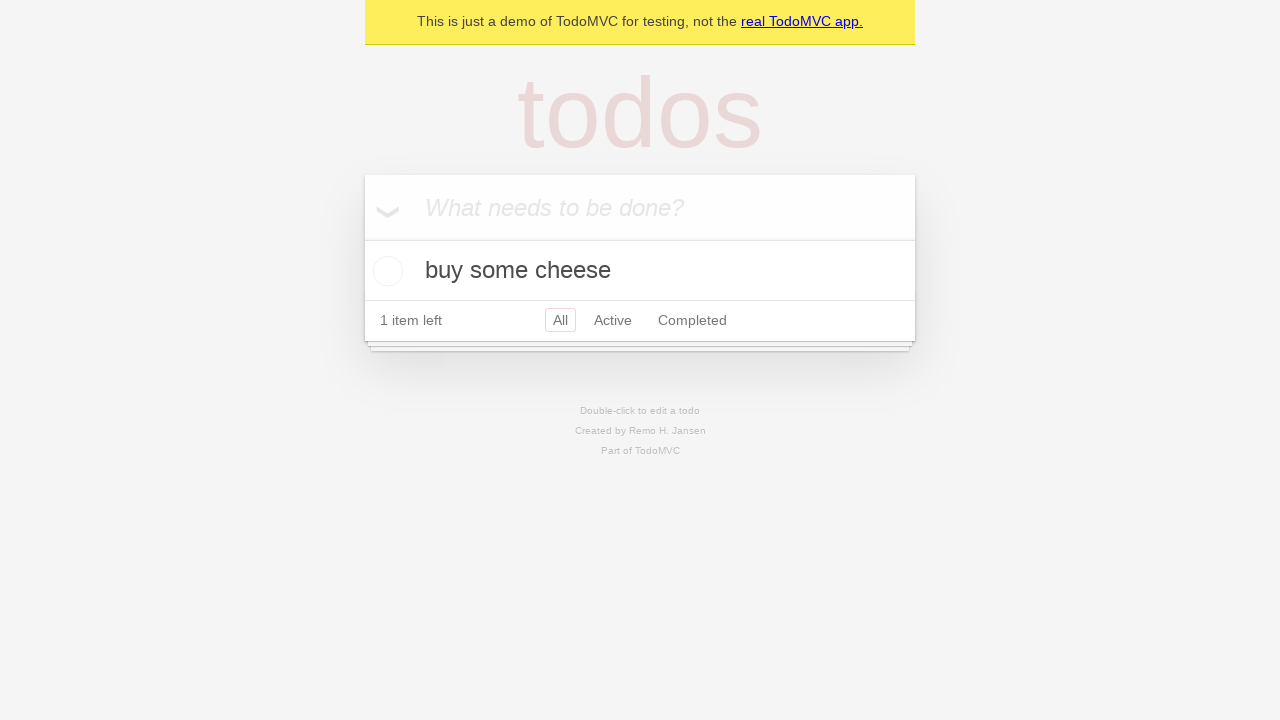

Filled todo input with 'feed the cat' on internal:attr=[placeholder="What needs to be done?"i]
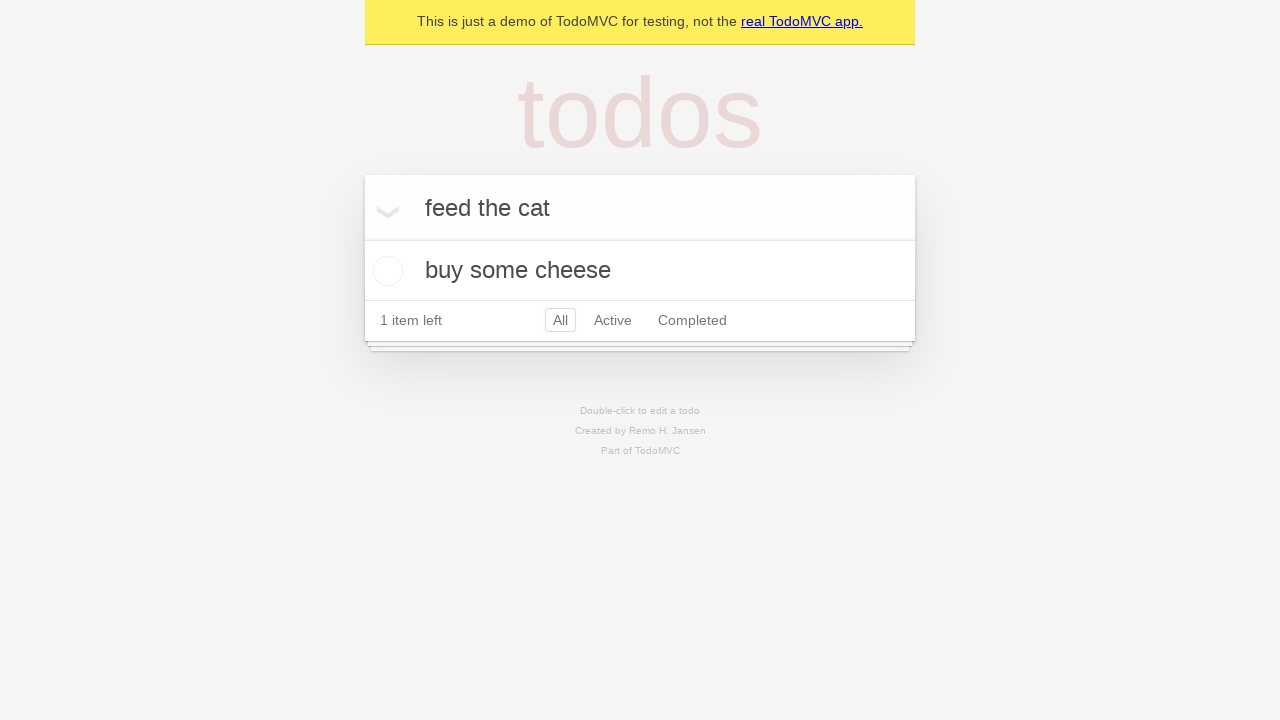

Pressed Enter to create second todo item on internal:attr=[placeholder="What needs to be done?"i]
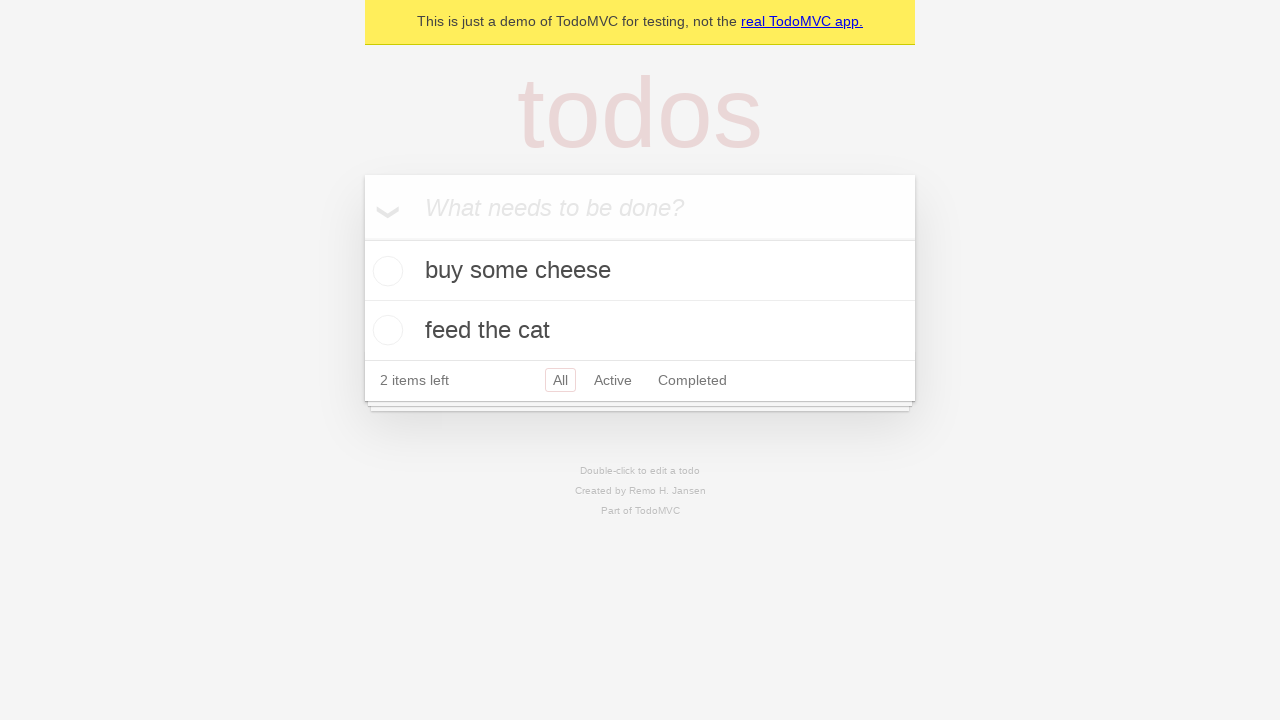

Filled todo input with 'book a doctors appointment' on internal:attr=[placeholder="What needs to be done?"i]
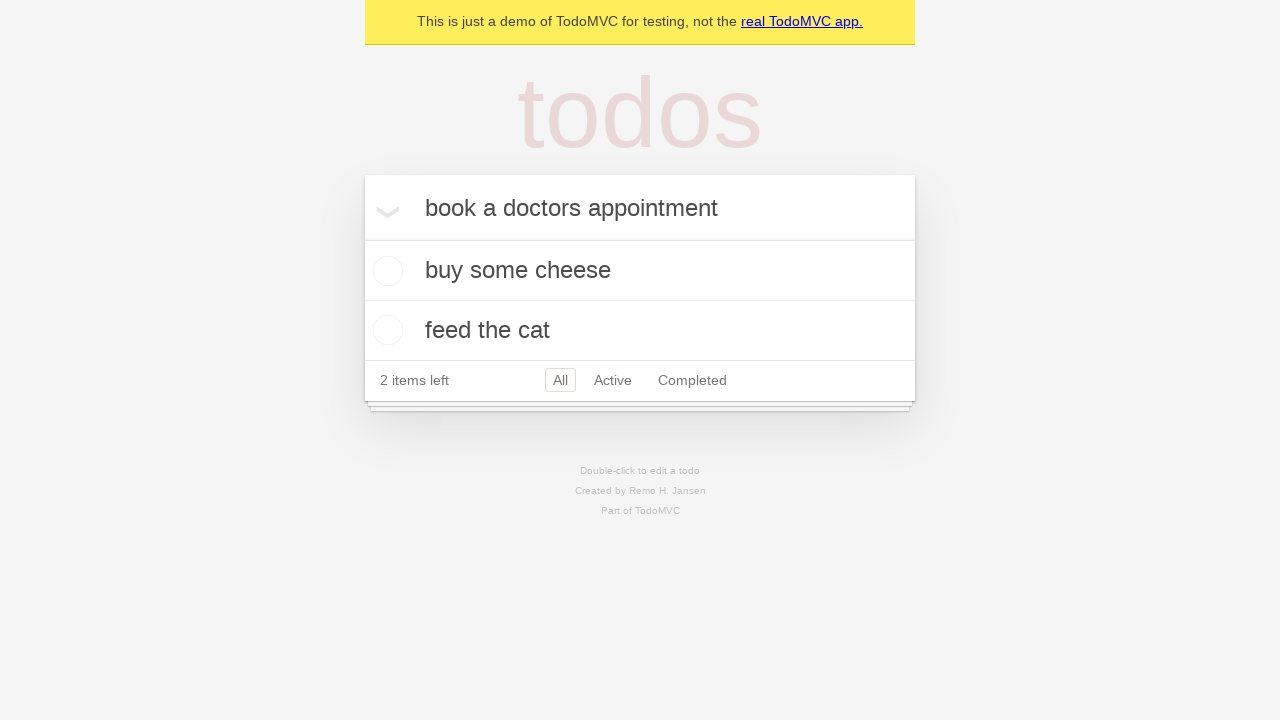

Pressed Enter to create third todo item on internal:attr=[placeholder="What needs to be done?"i]
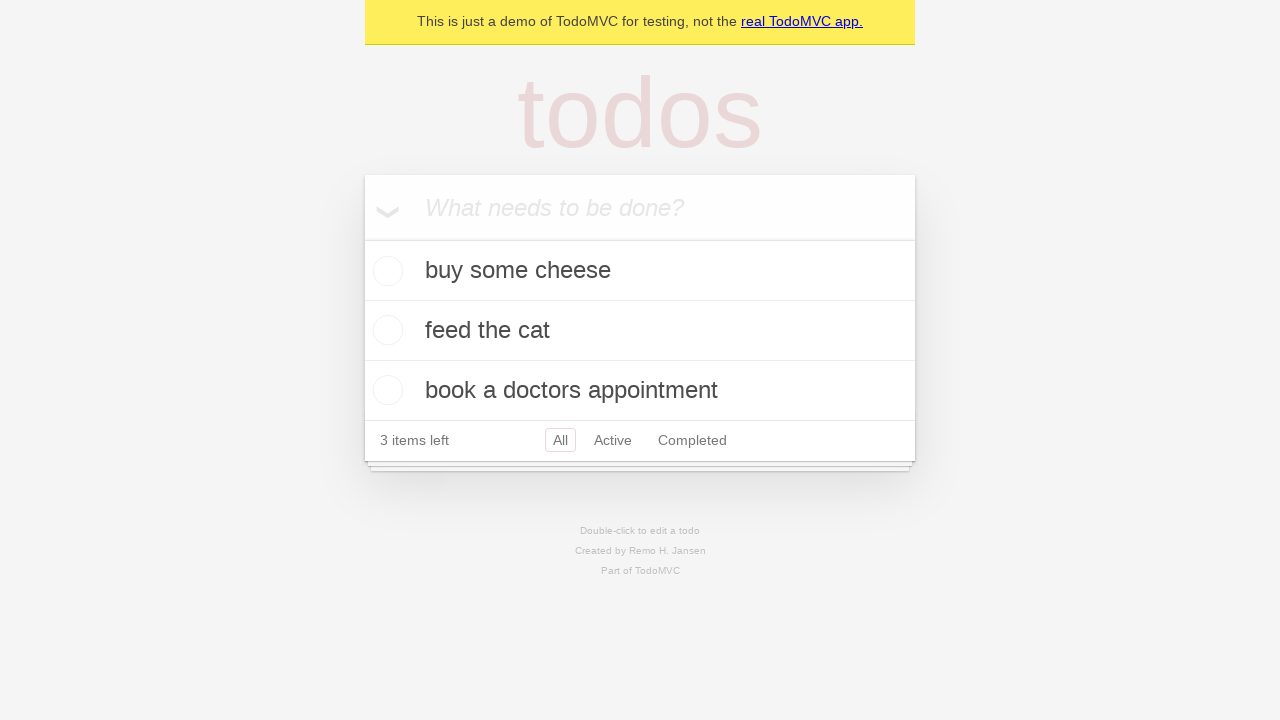

Waited for third todo item to be created
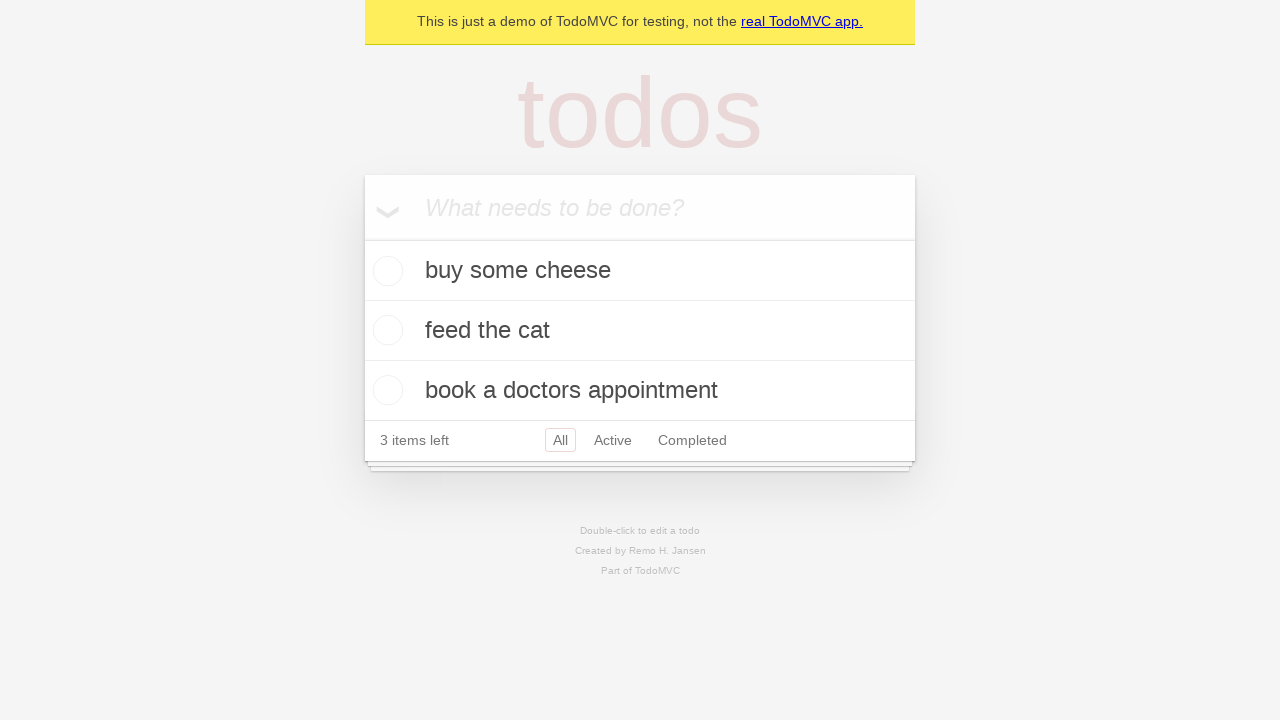

Double-clicked second todo item to enter edit mode at (640, 331) on internal:testid=[data-testid="todo-item"s] >> nth=1
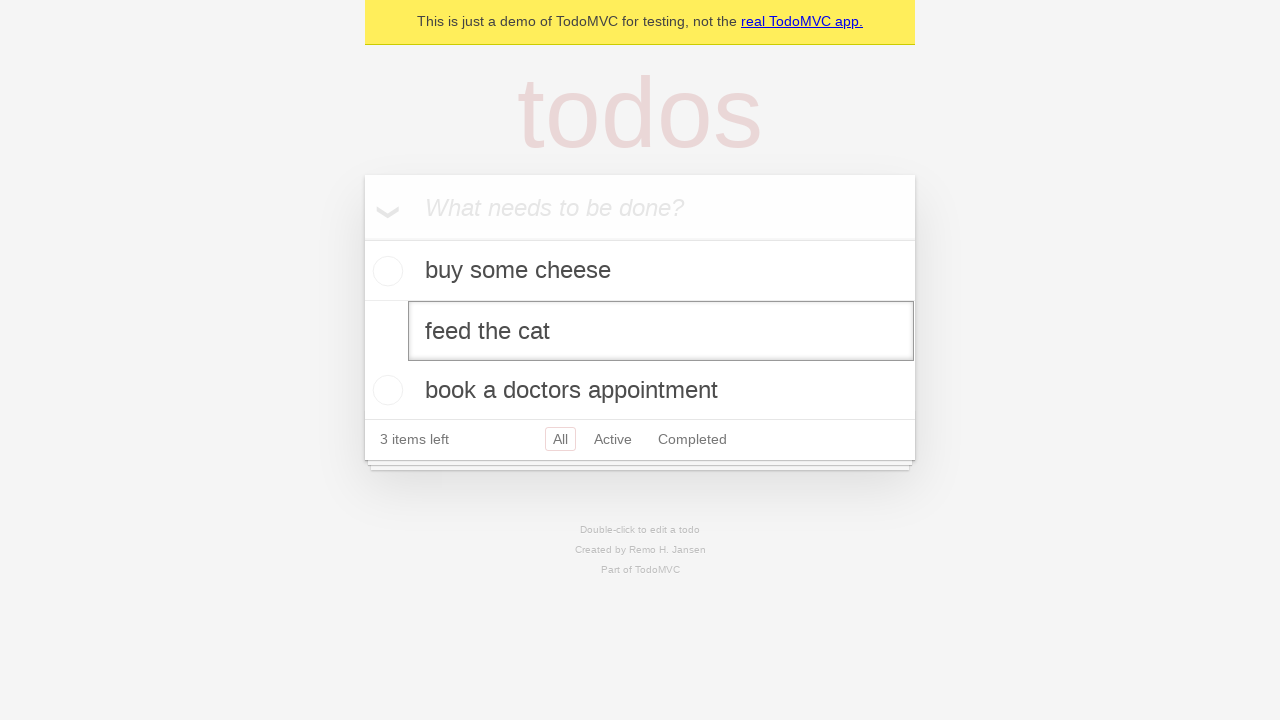

Waited for edit textbox to appear in edit mode
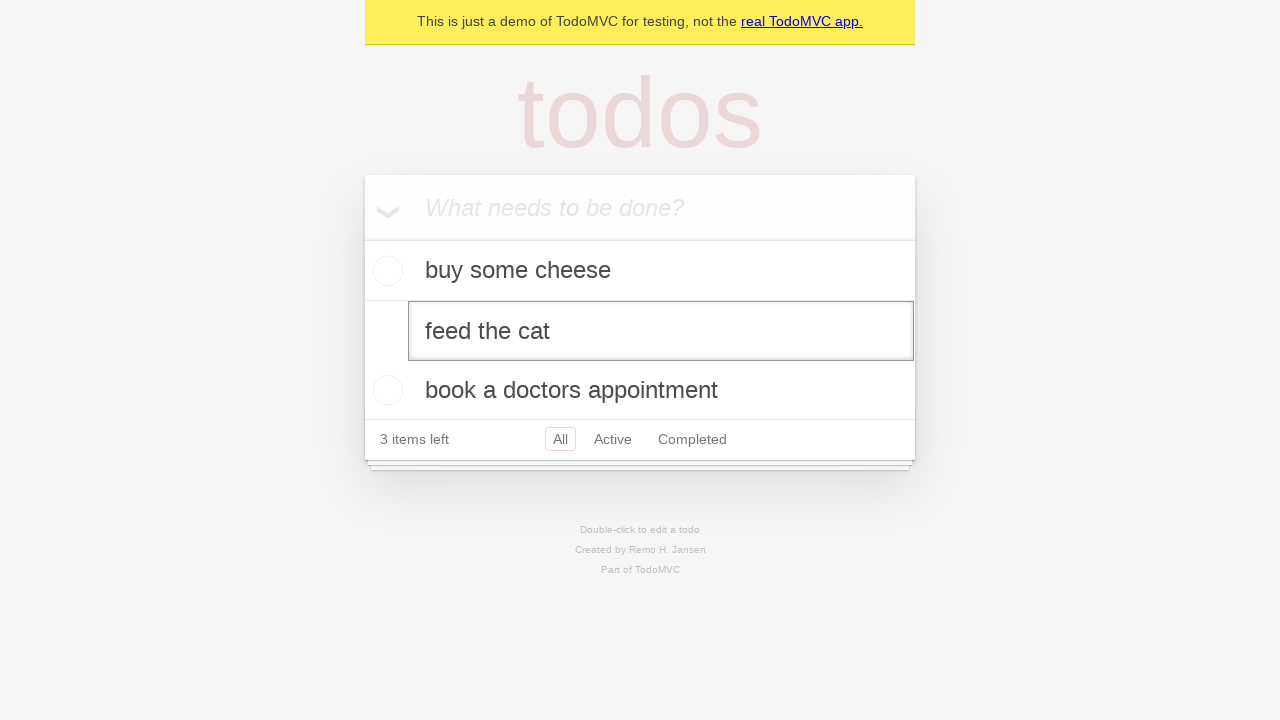

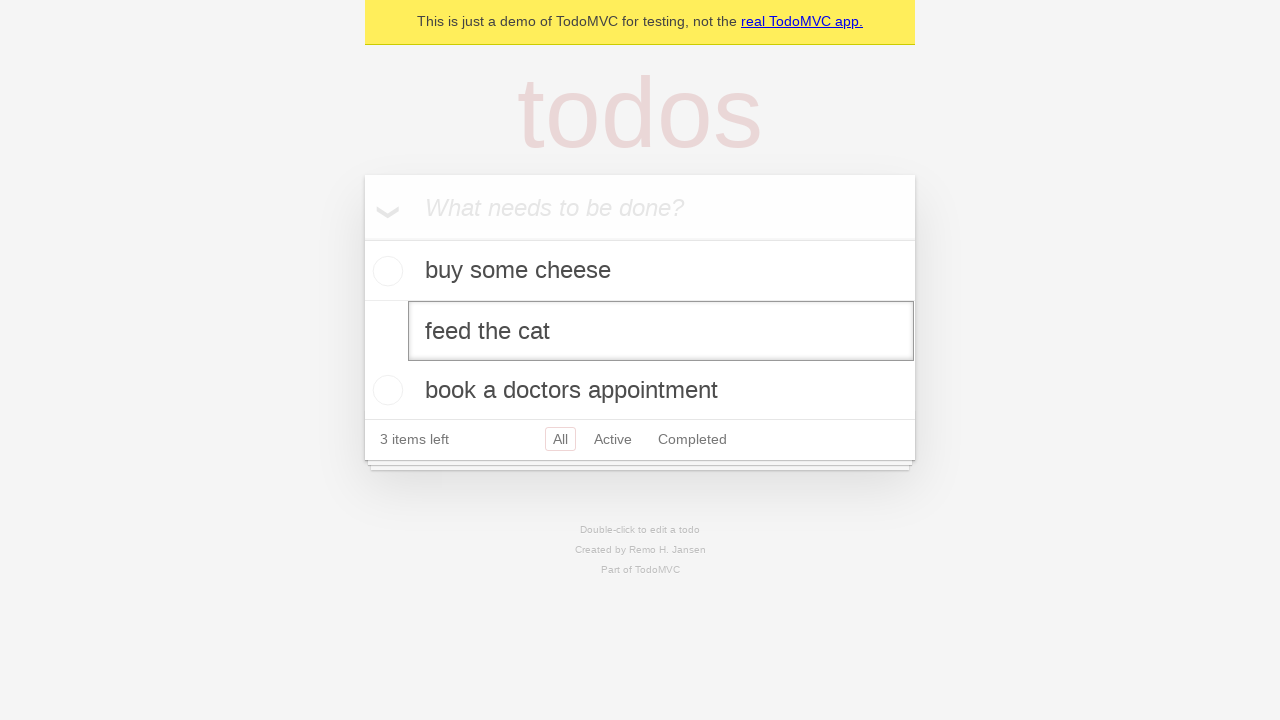